Navigates to syntaxprojects.com and verifies the page loads by checking the URL and title properties

Starting URL: https://www.syntaxprojects.com

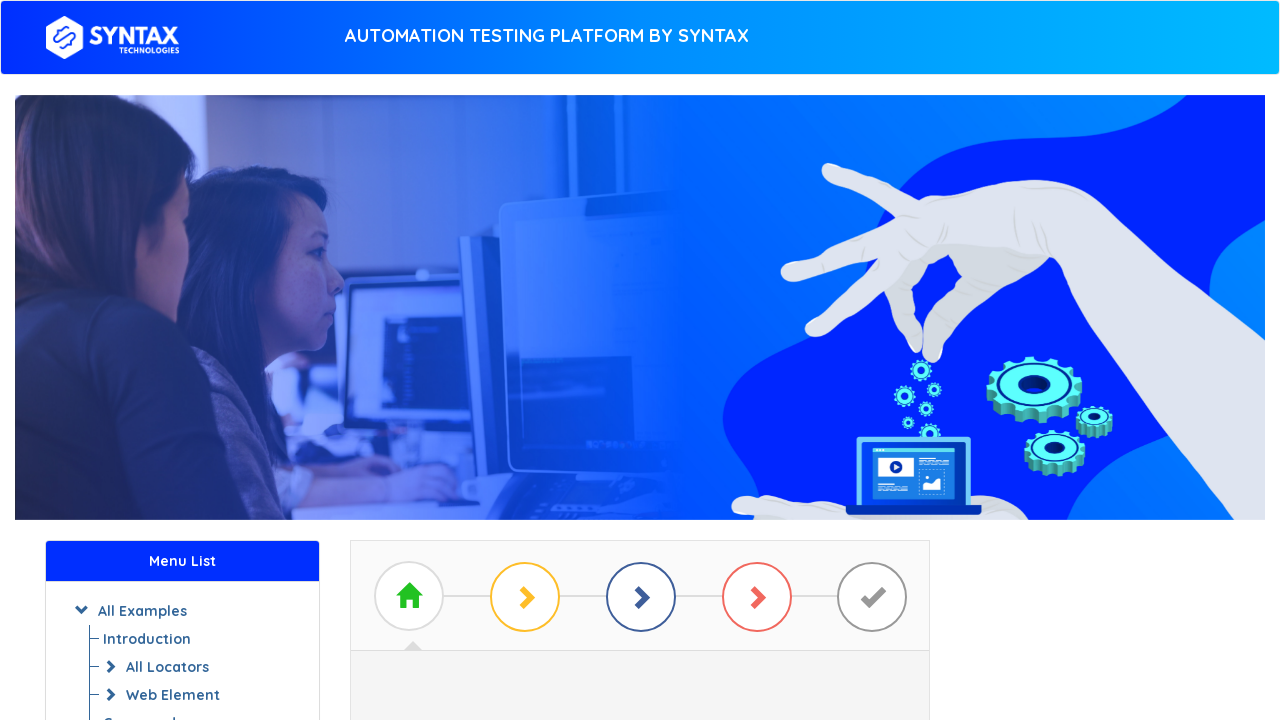

Set viewport size to 1920x1080
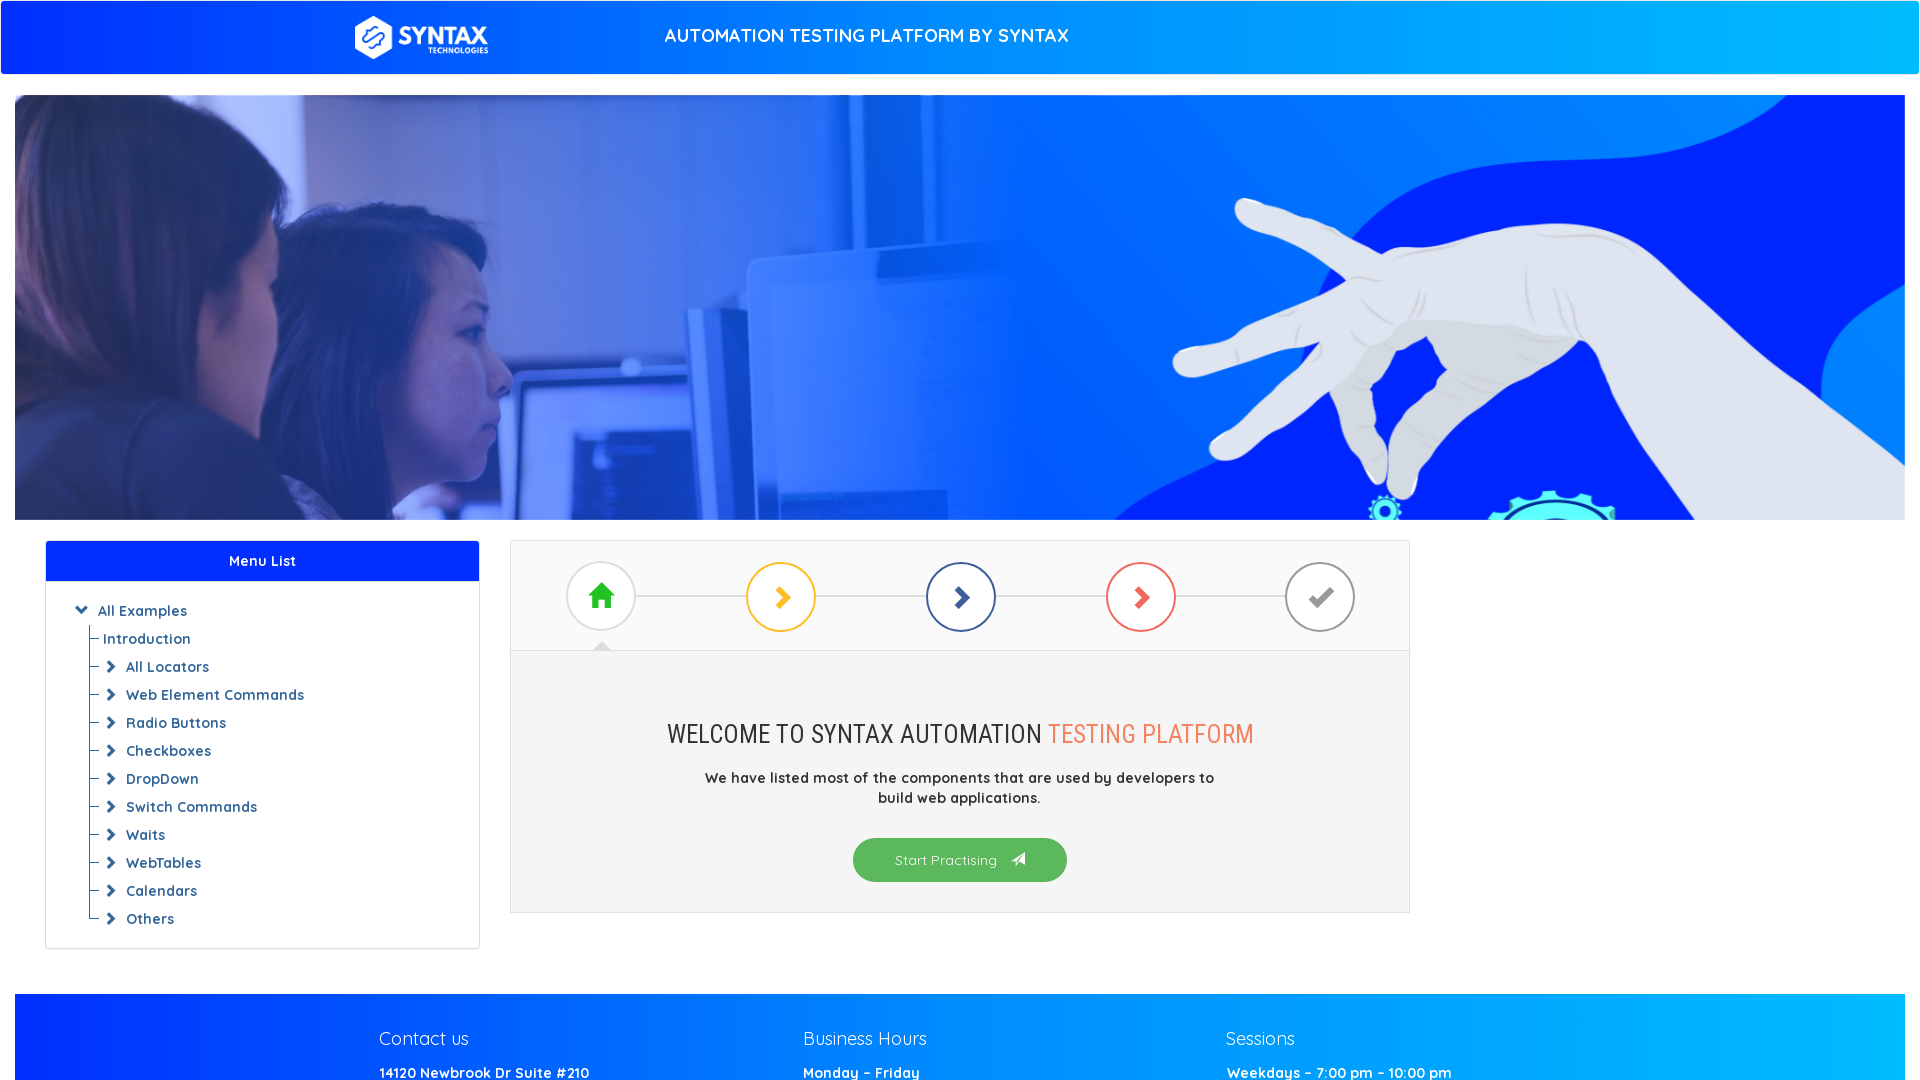

Retrieved current URL from page
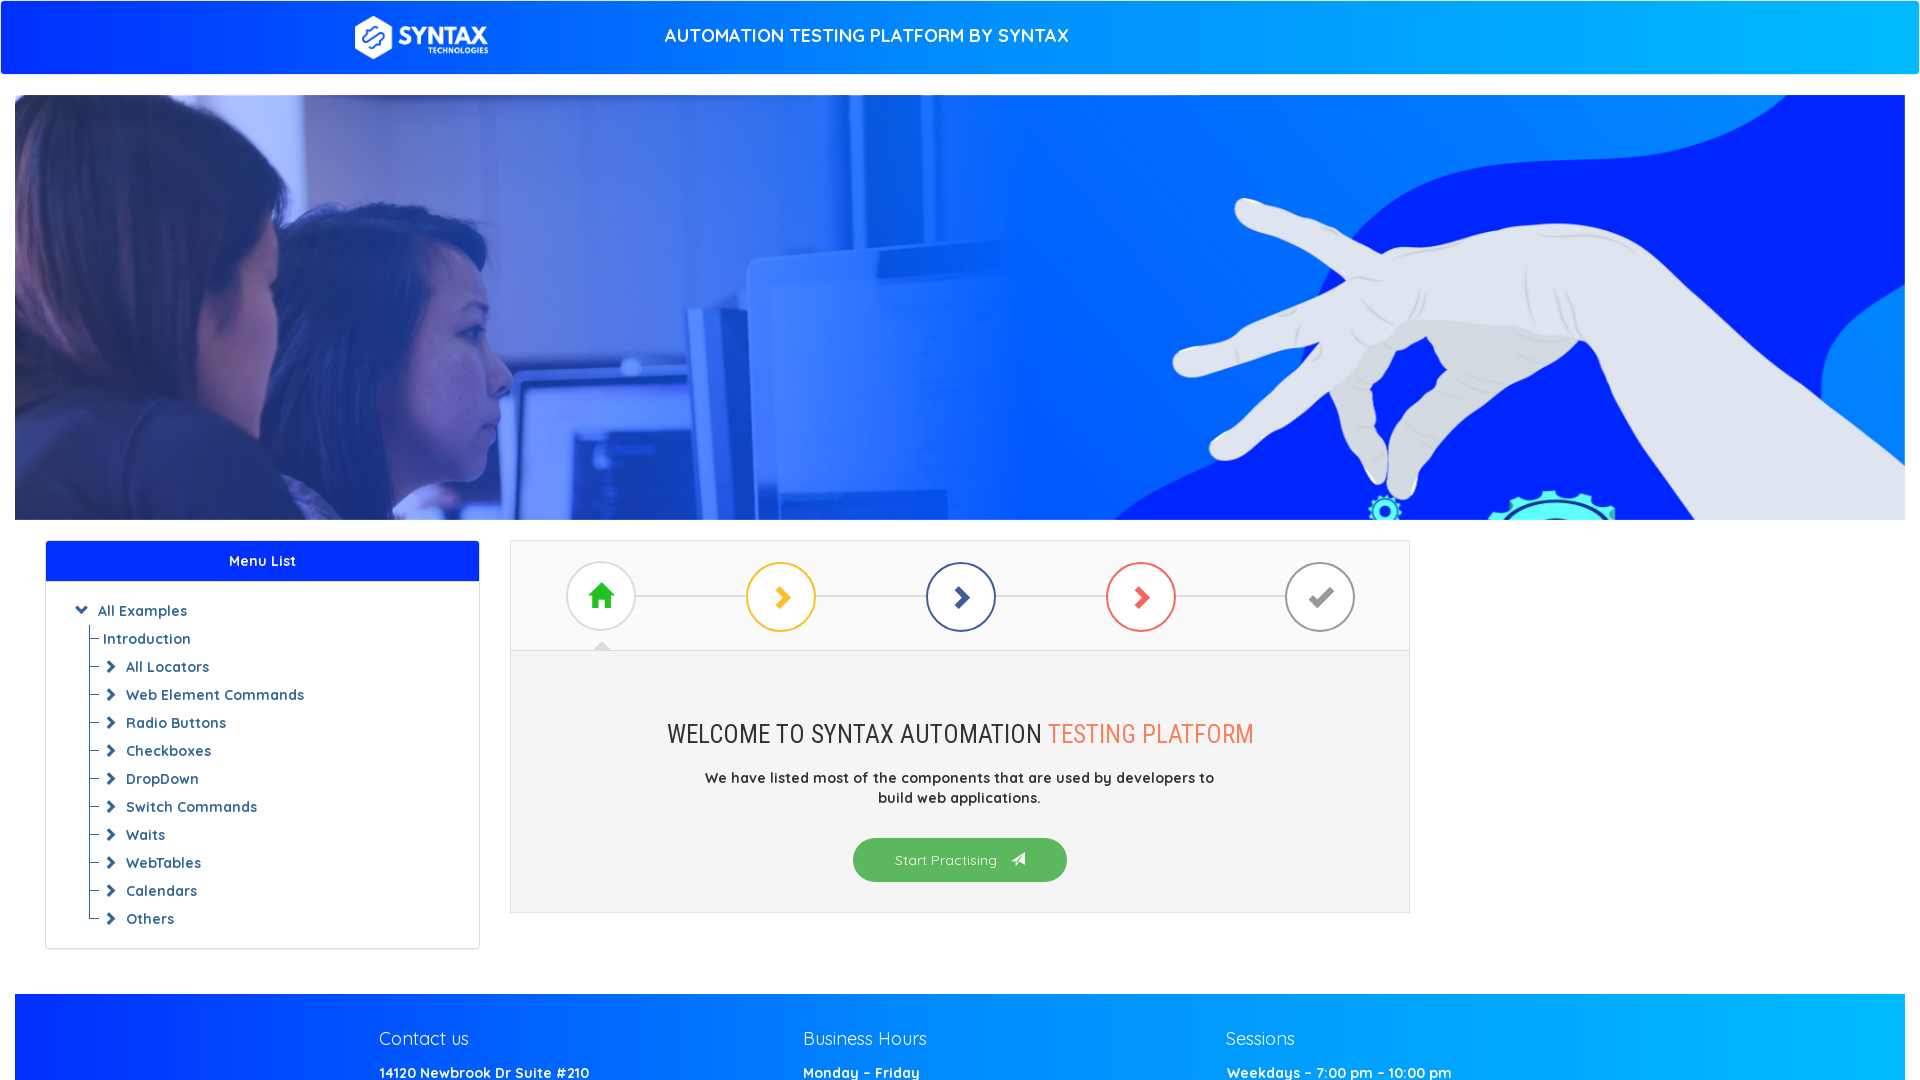

Retrieved page title
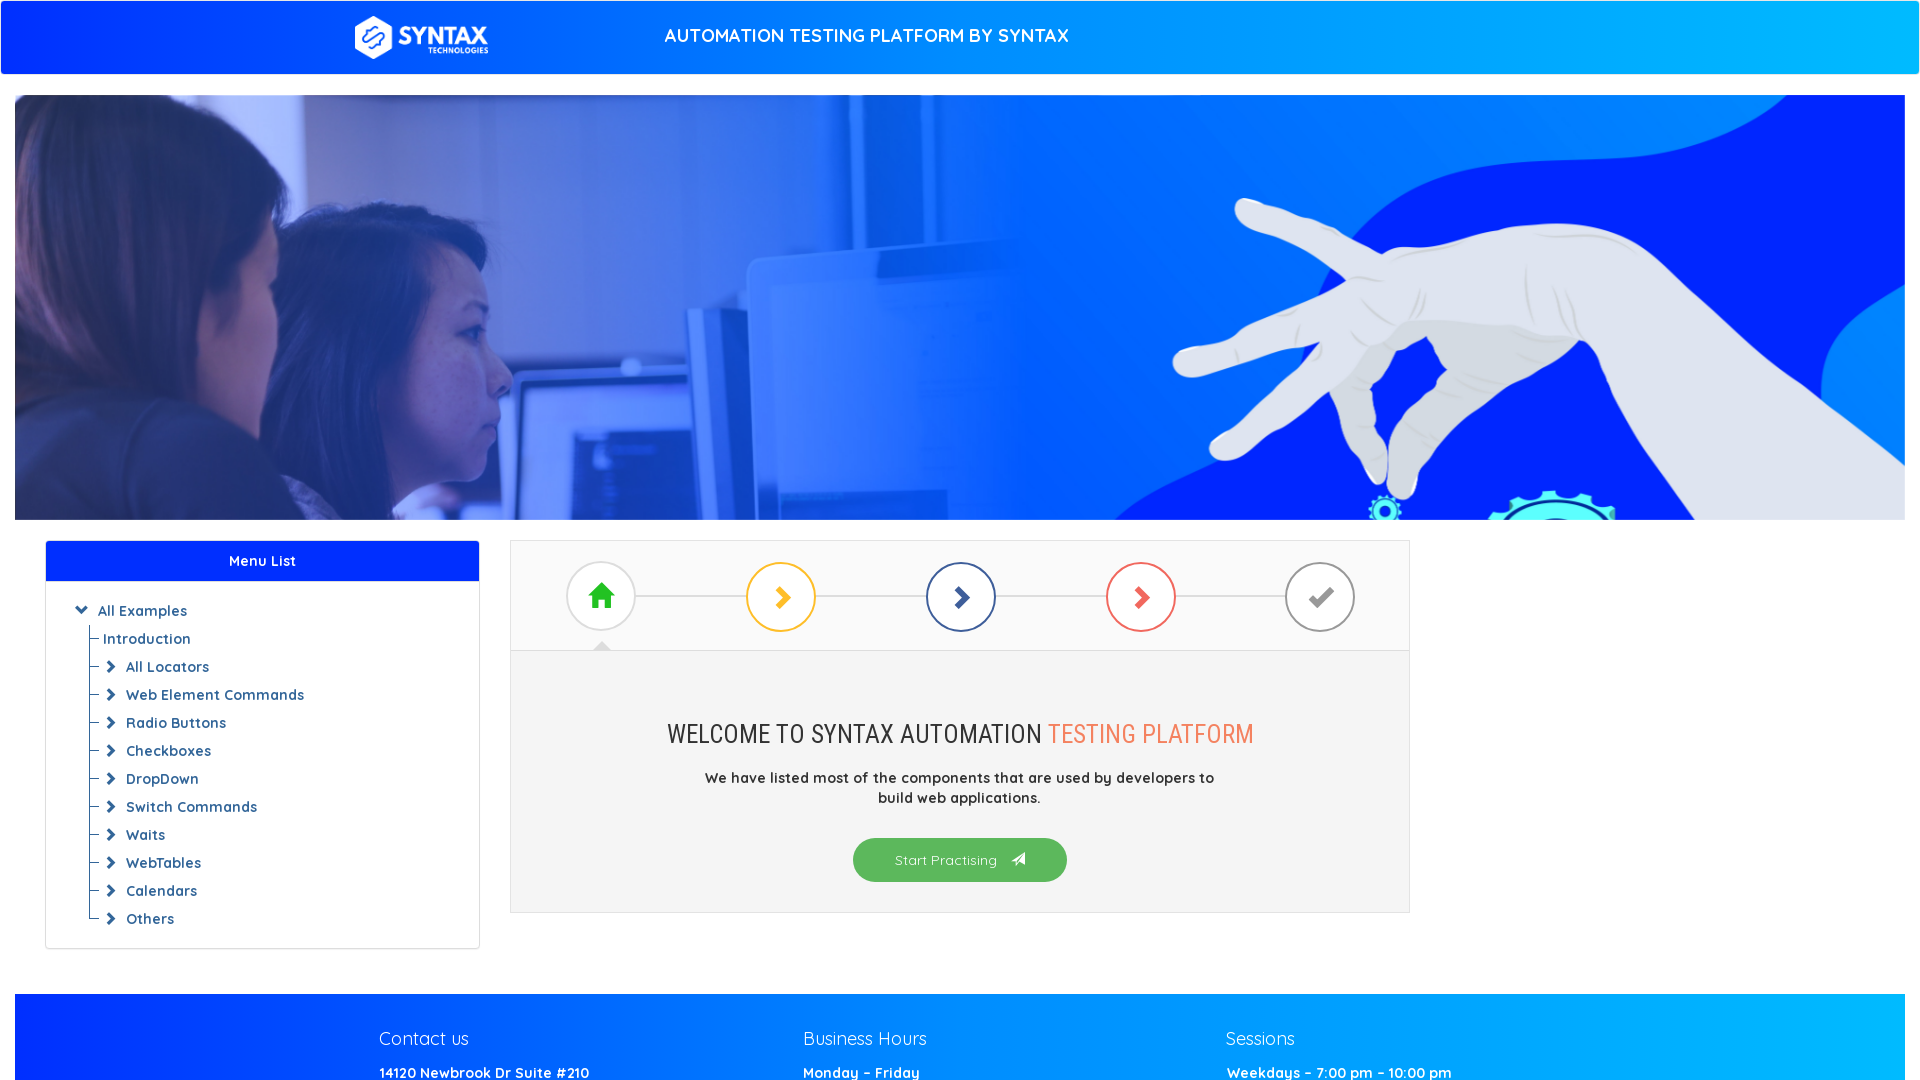

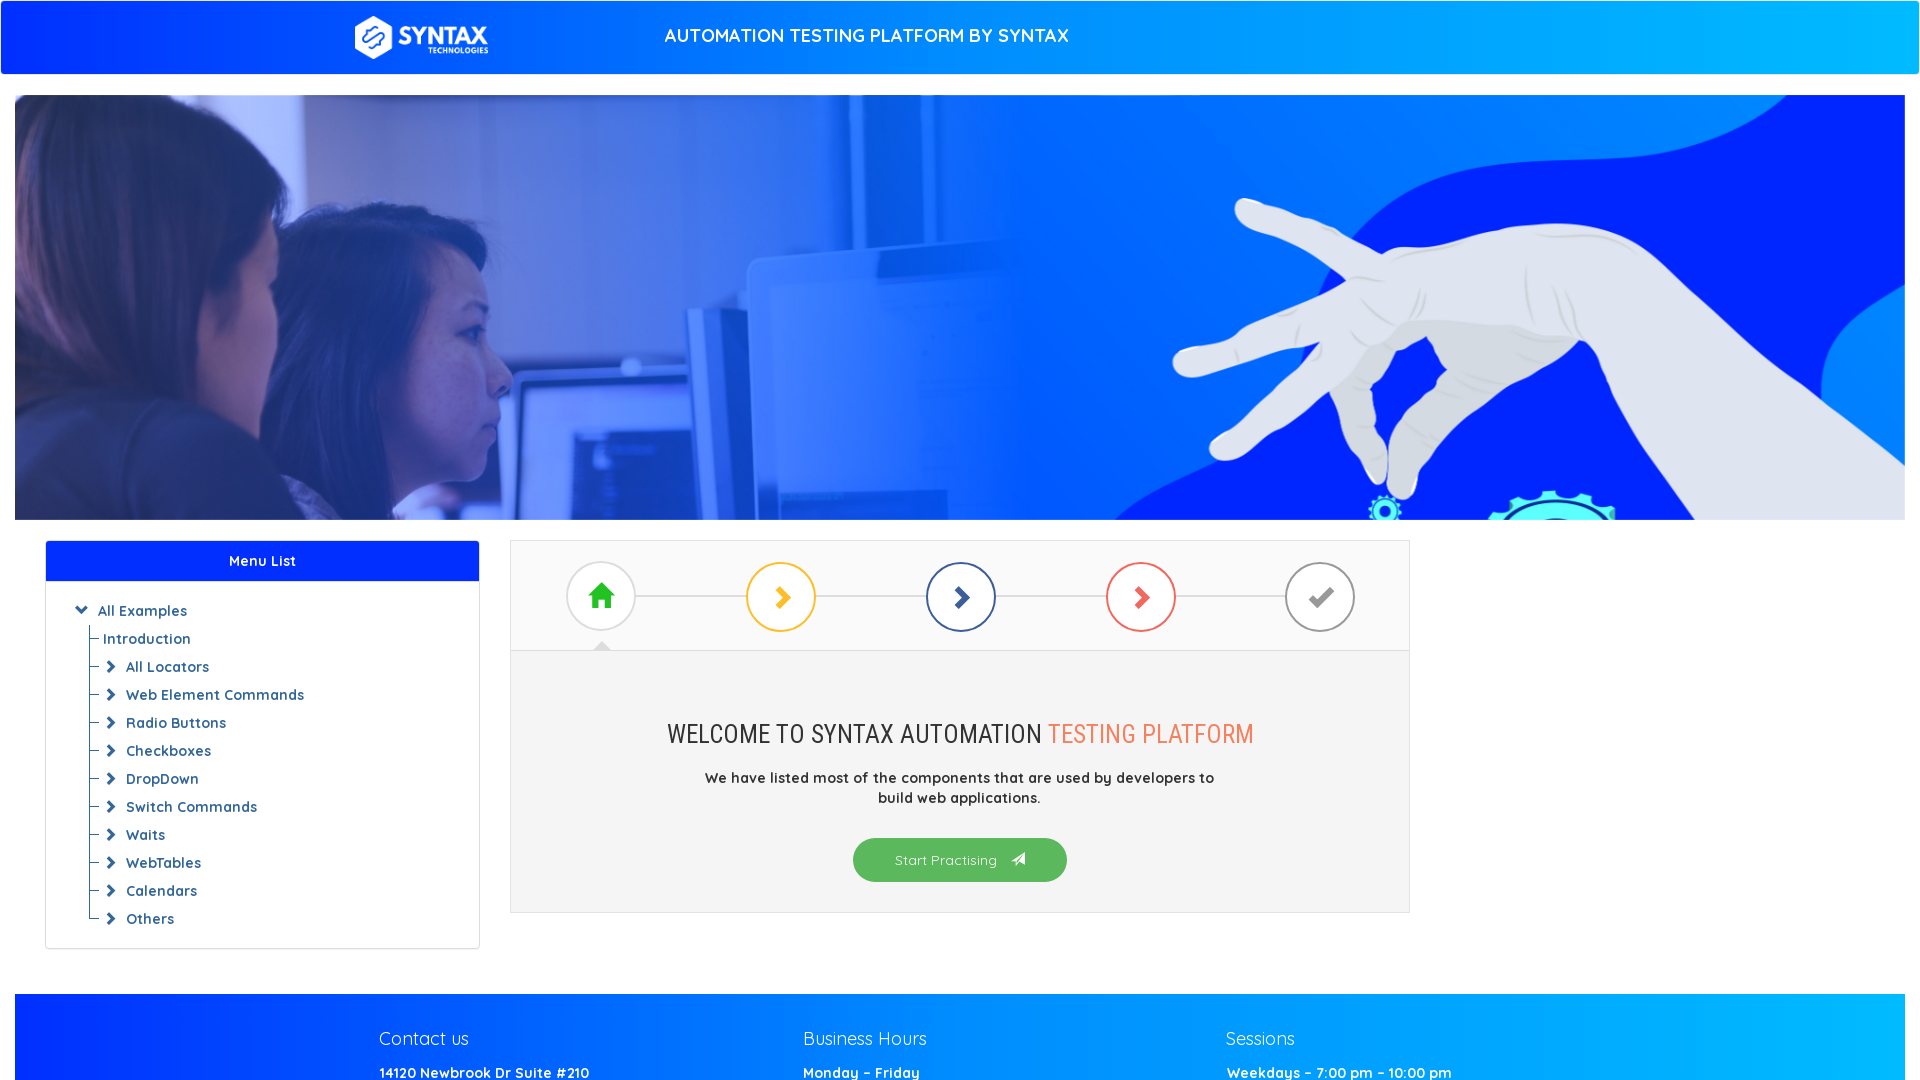